Searches for hotels in London on Booking.com, waits for results, and scrolls to the 10th hotel card in the search results.

Starting URL: https://booking.com

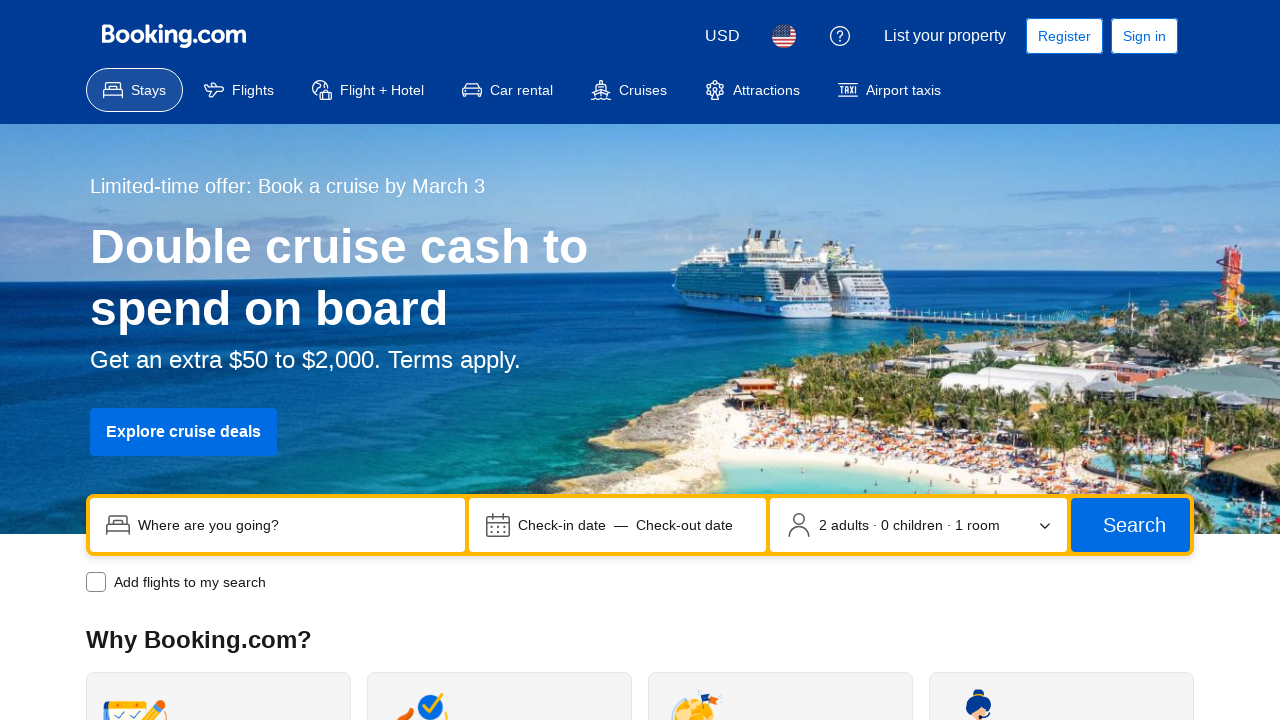

Sign-in alert not found or already dismissed on button[aria-label='Dismiss sign-in info.']
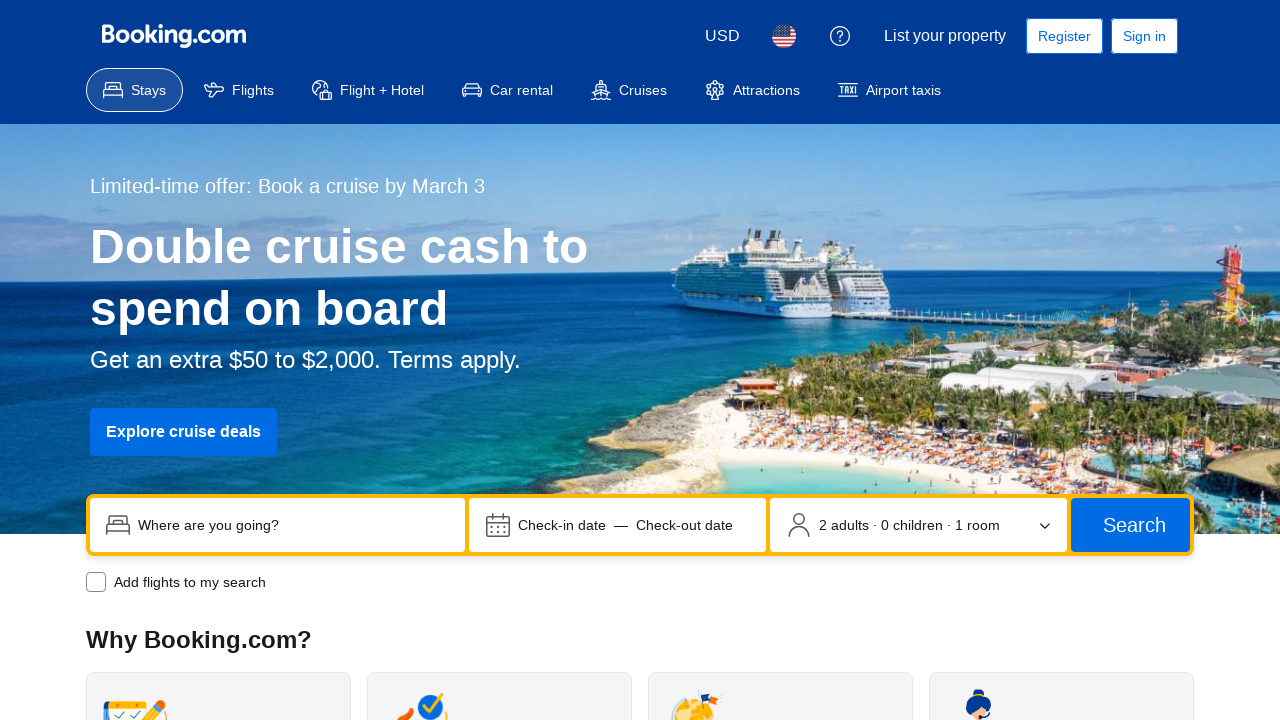

Filled search field with 'London' on input[name='ss']
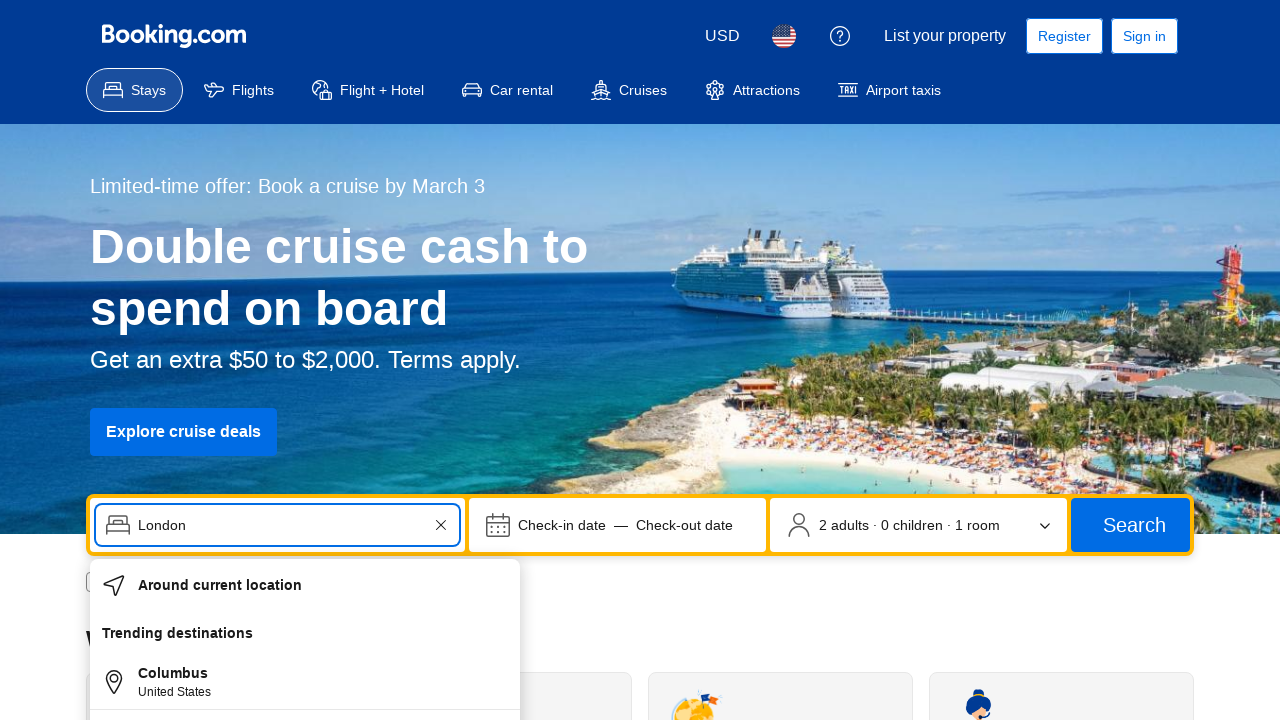

Selected London from autocomplete dropdown at (325, 577) on xpath=//li[@id='autocomplete-result-0']//div[text()='London']
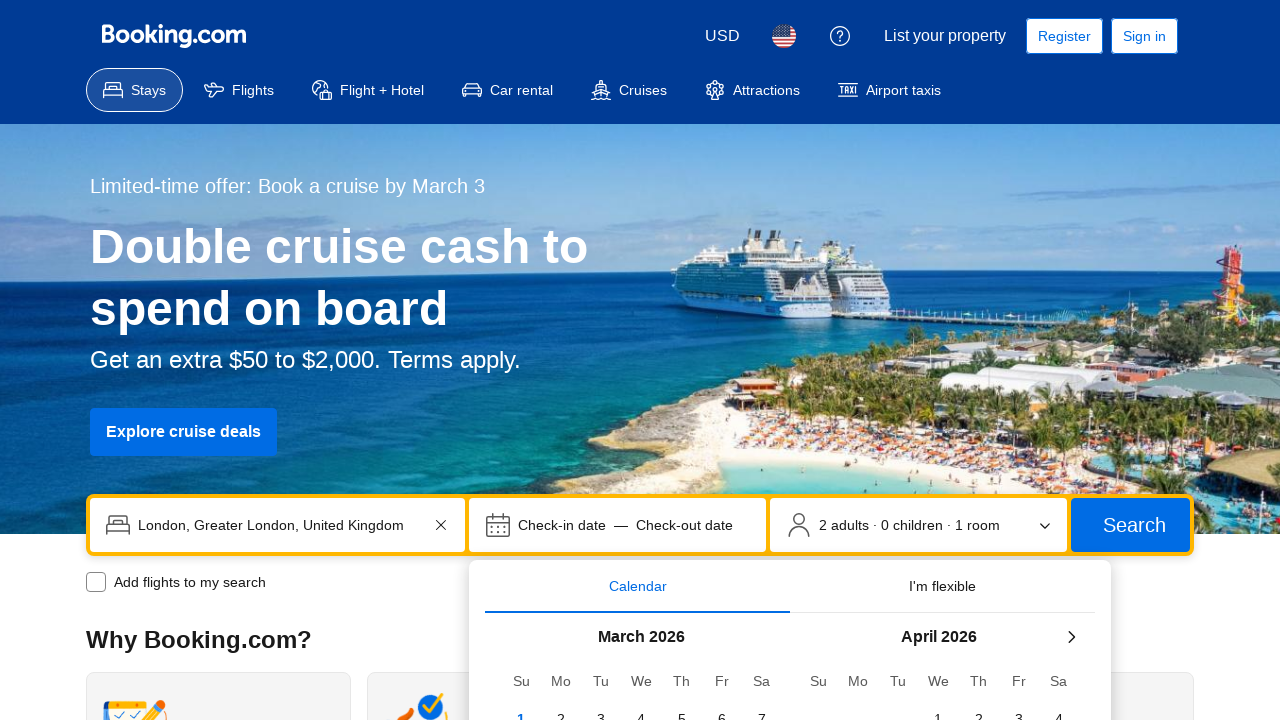

Clicked search button at (1134, 525) on xpath=//span[text()='Search']
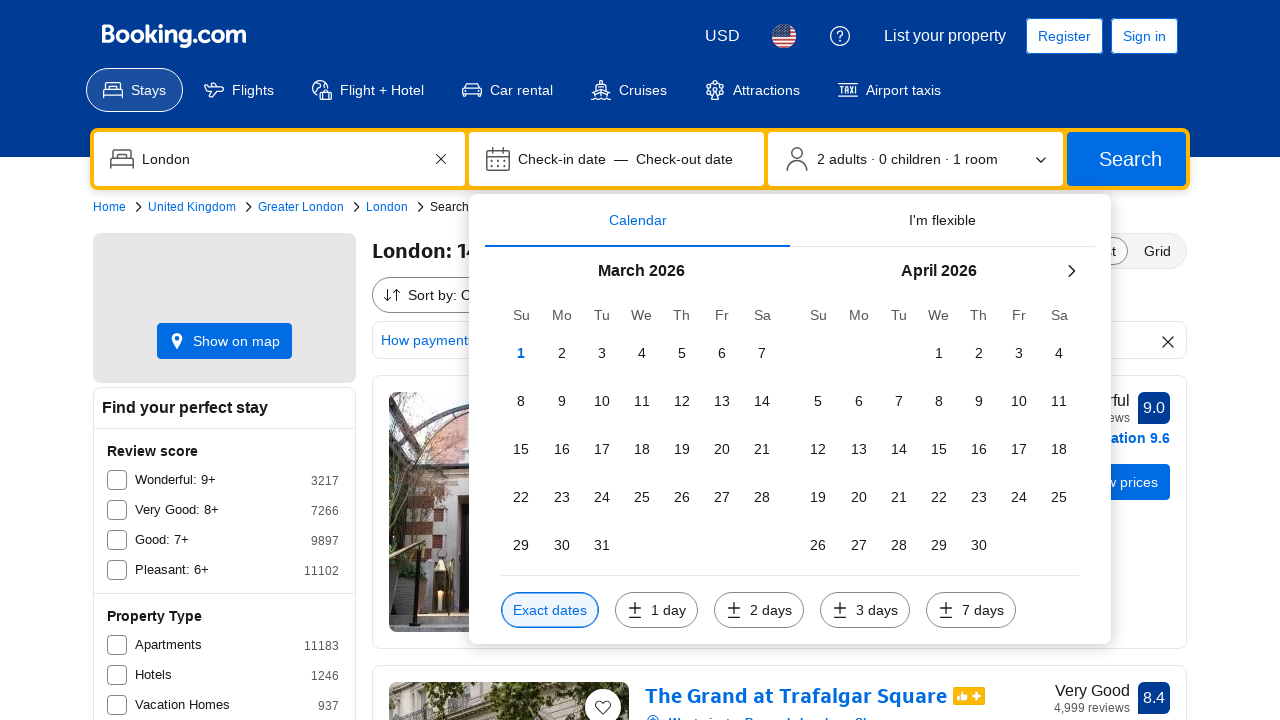

Hotel search results loaded
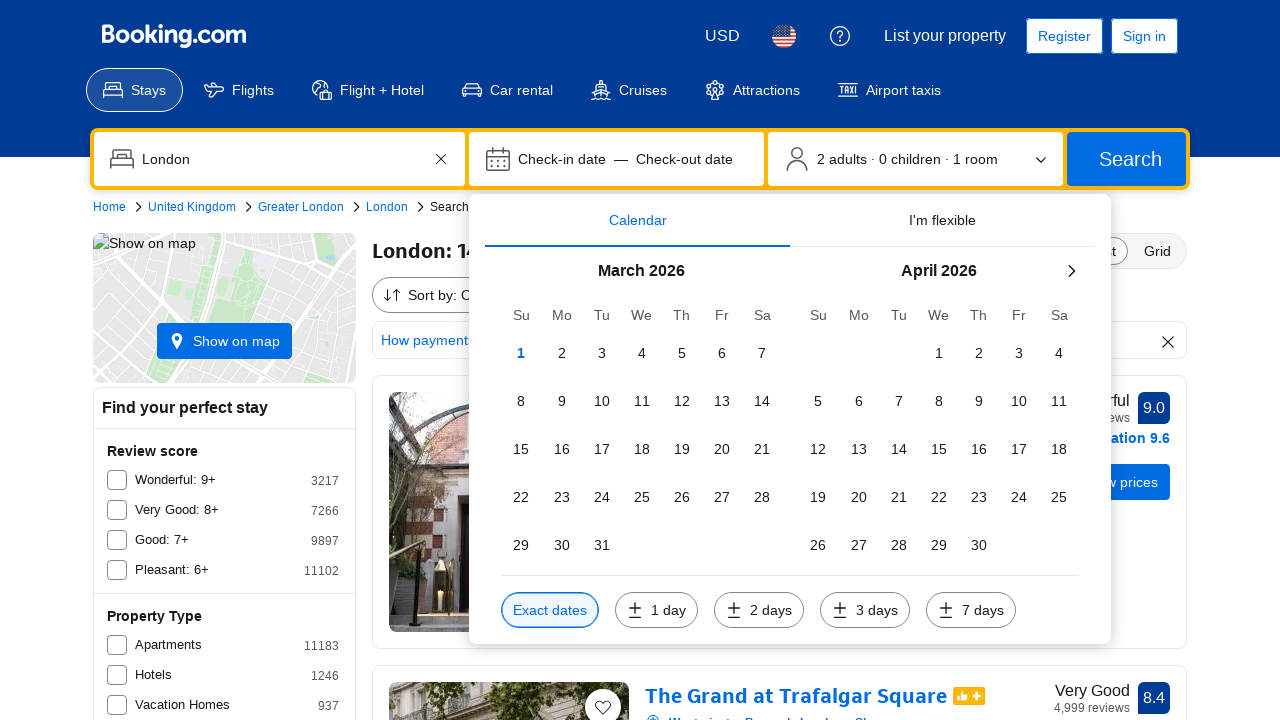

Scrolled to 10th hotel card
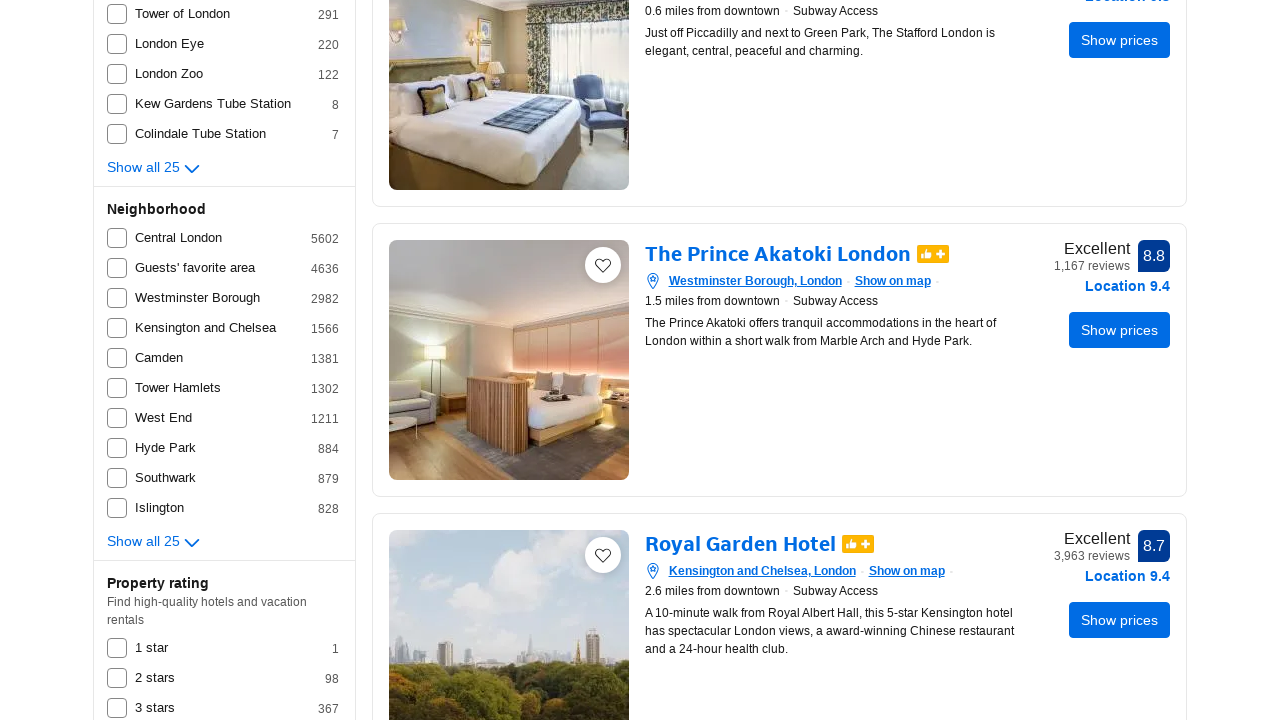

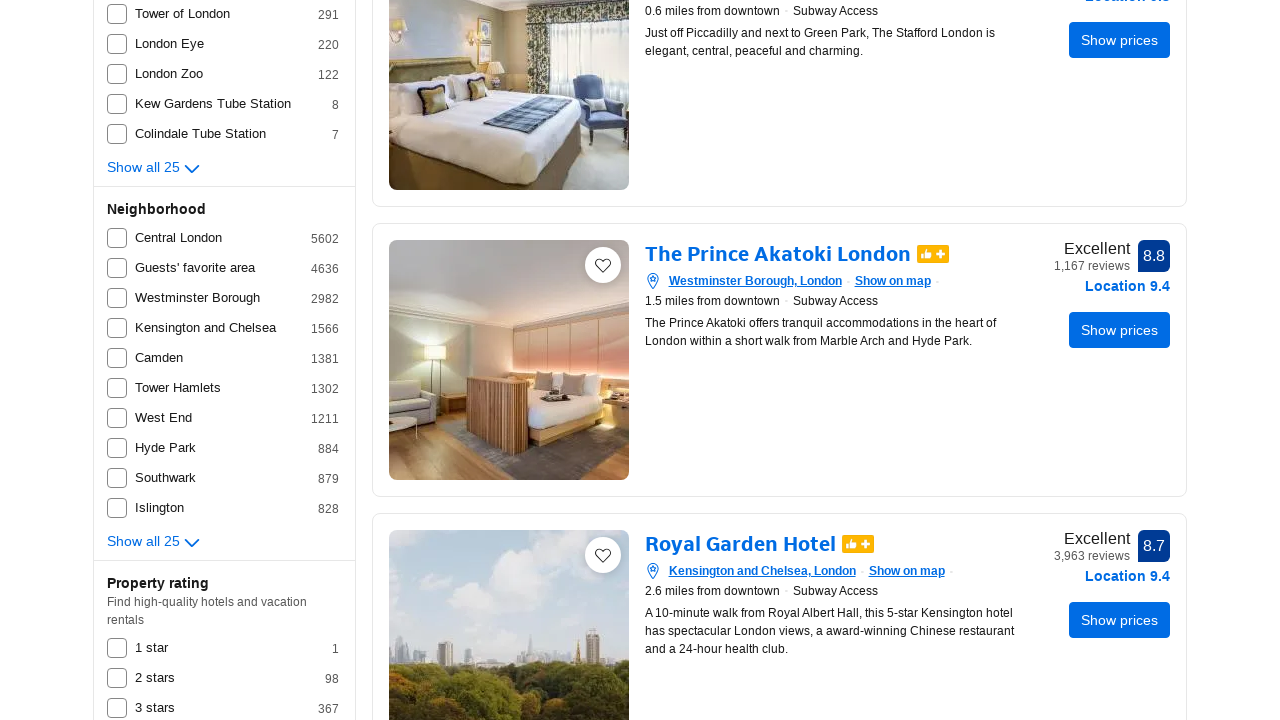